Tests interaction with dropdown/navigation elements on a practice website by clicking on a holiday packs link and performing click and double-click actions on a trip element.

Starting URL: https://rahulshettyacademy.com/dropdownsPractise/

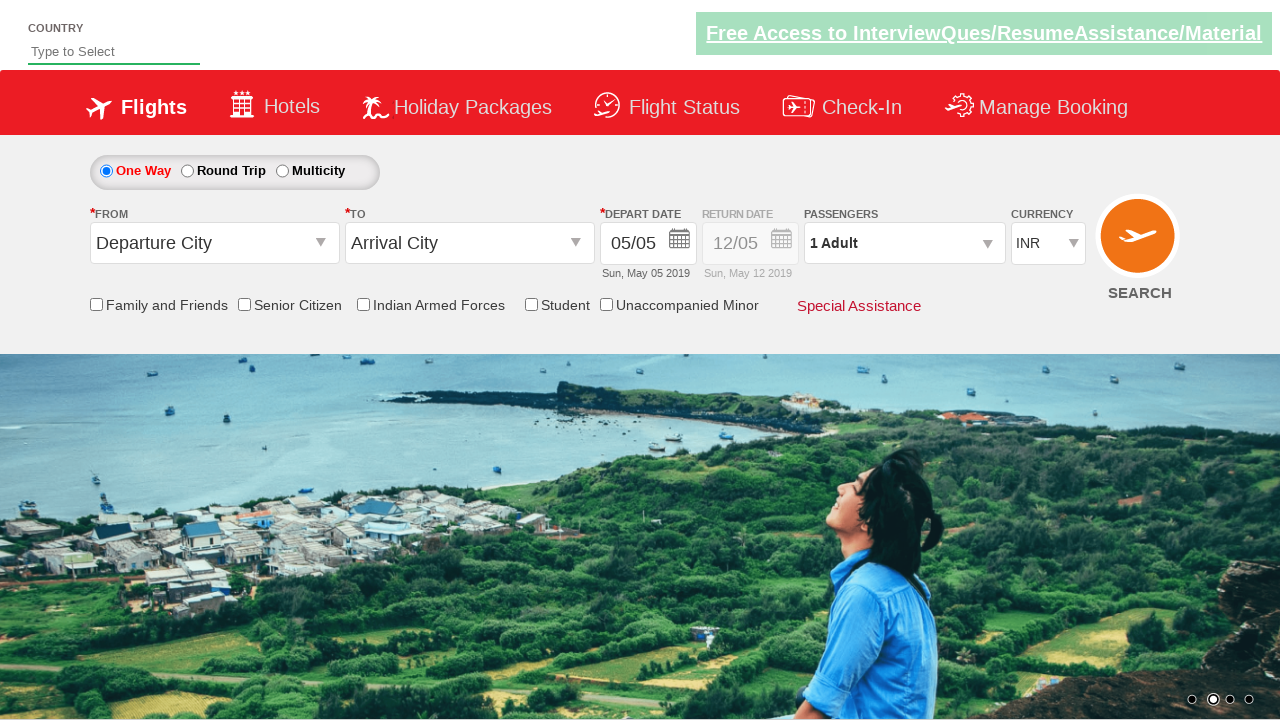

Clicked on holiday packs link at (457, 108) on #hlnkholidaypacks
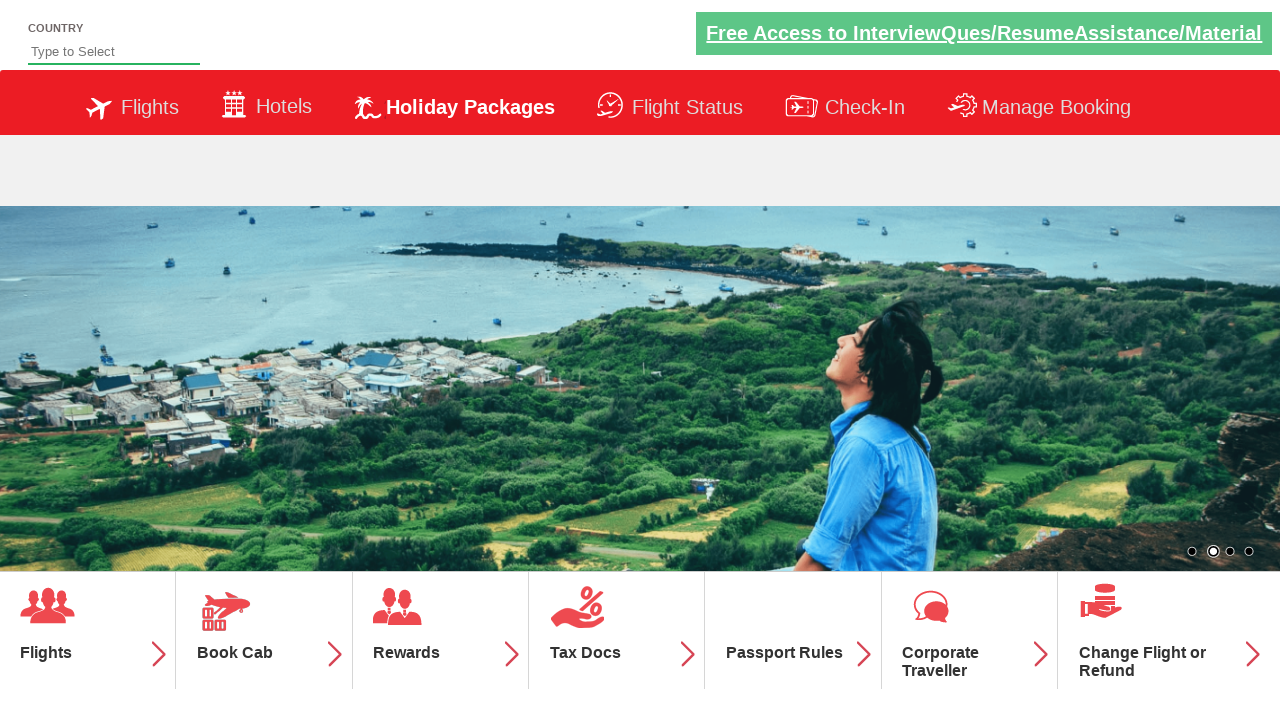

Trip element loaded and became visible
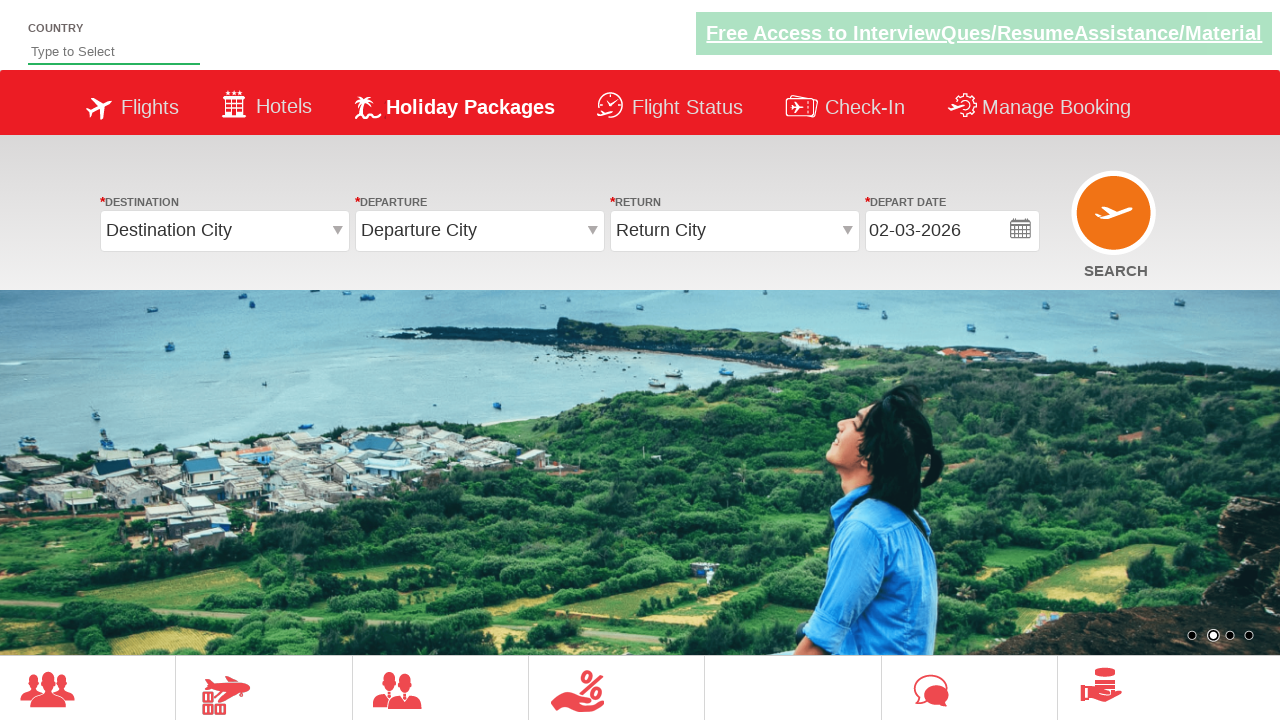

Clicked on trip element at (266, 108) on .myspice_trip
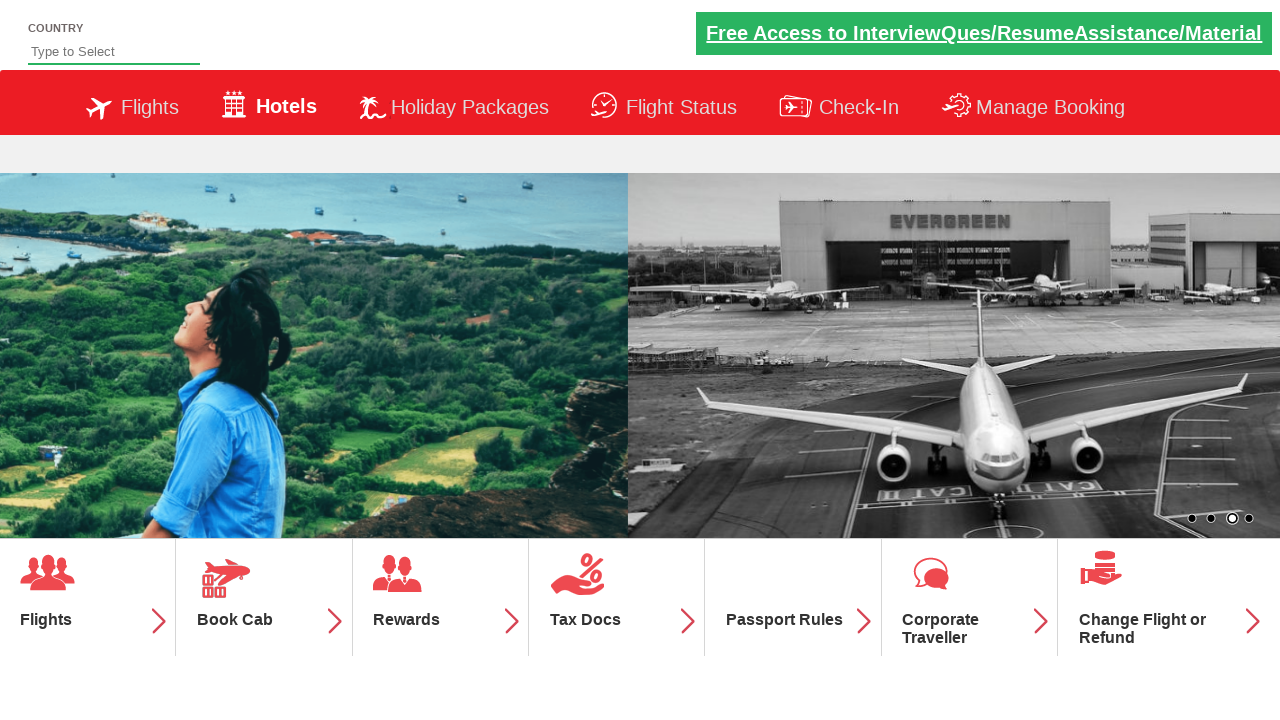

Double-clicked on trip element at (269, 108) on .myspice_trip
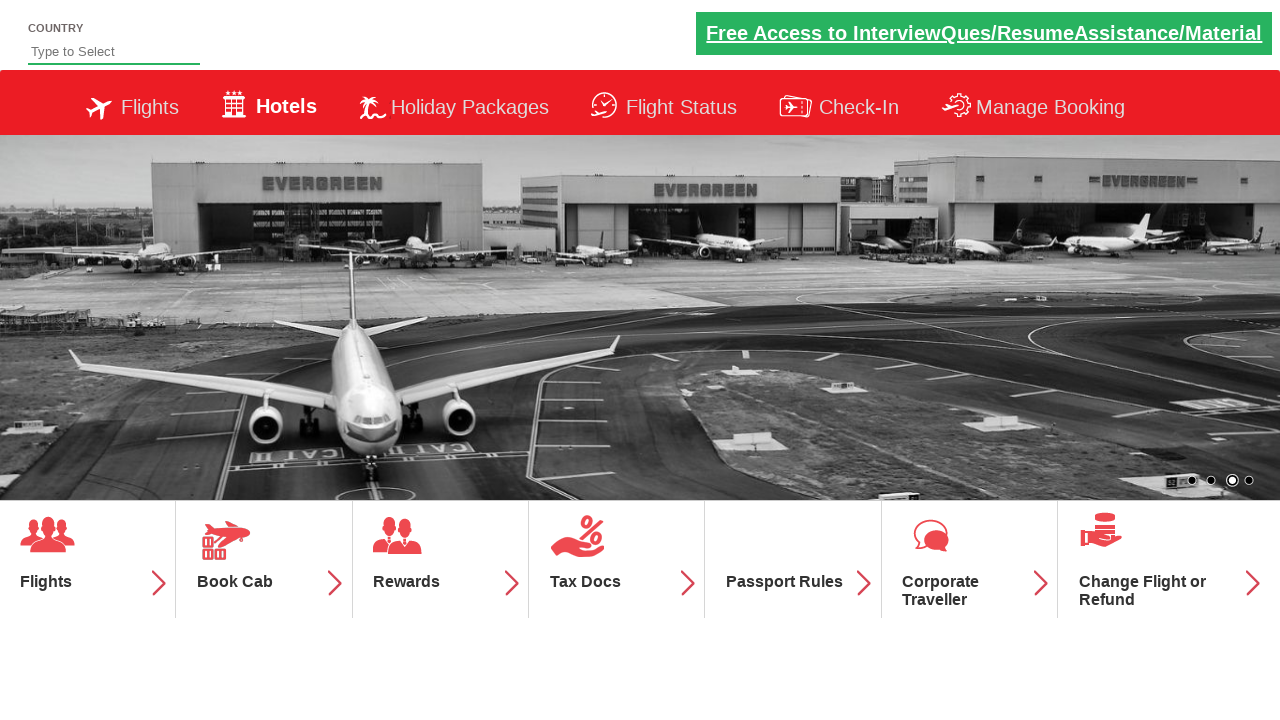

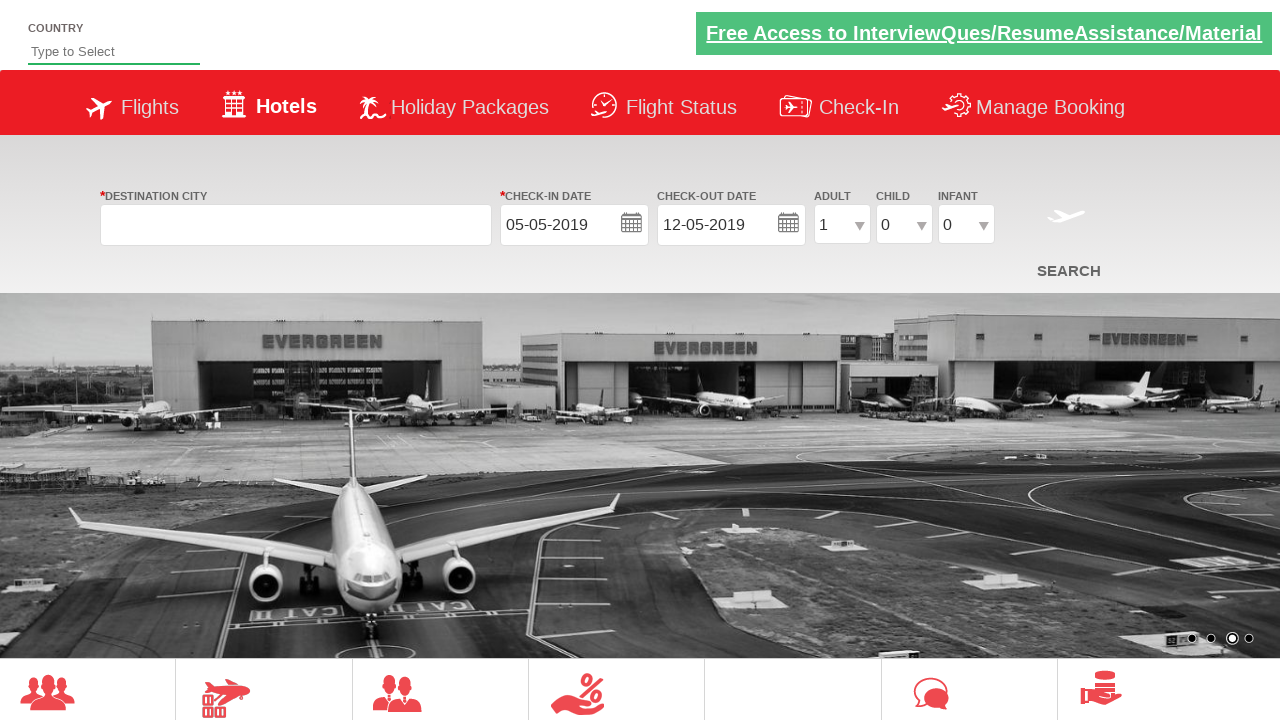